Tests that product information is correctly displayed in the quick view modal when searching for a product and hovering over the result to open the quick view.

Starting URL: https://ecommerce-playground.lambdatest.io/

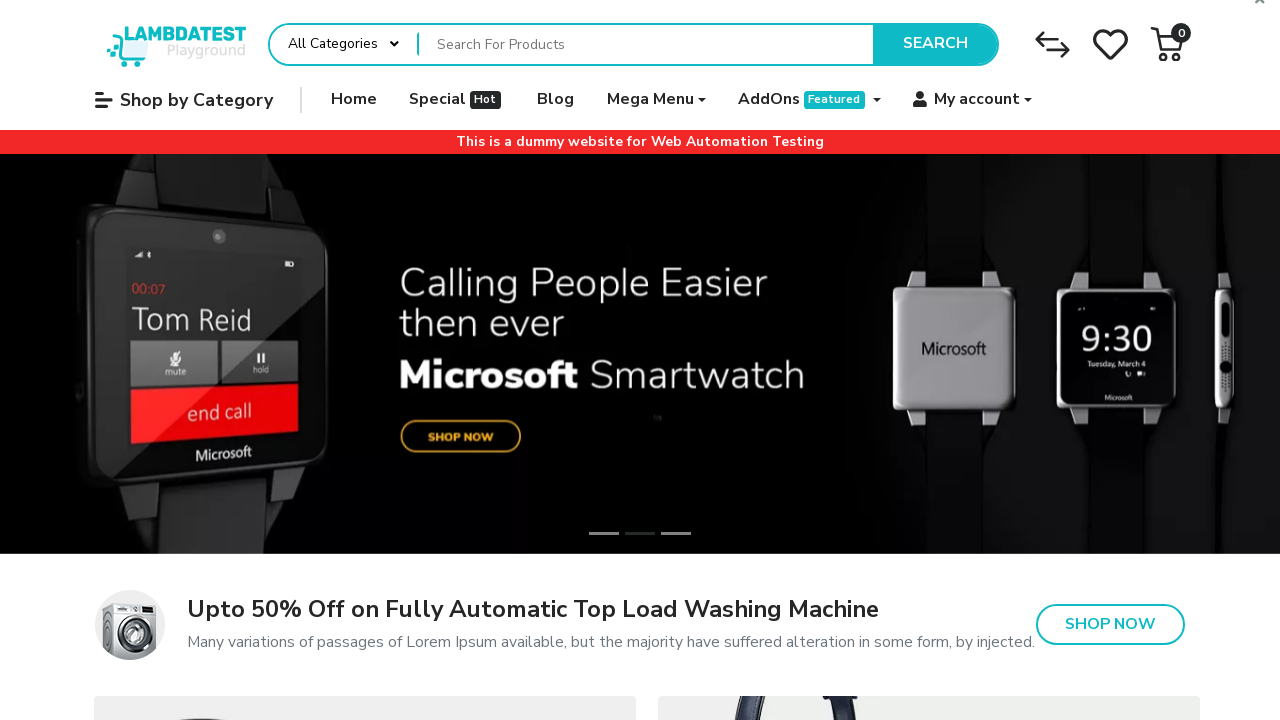

Filled search field with 'iPod Touch' on input[name='search']
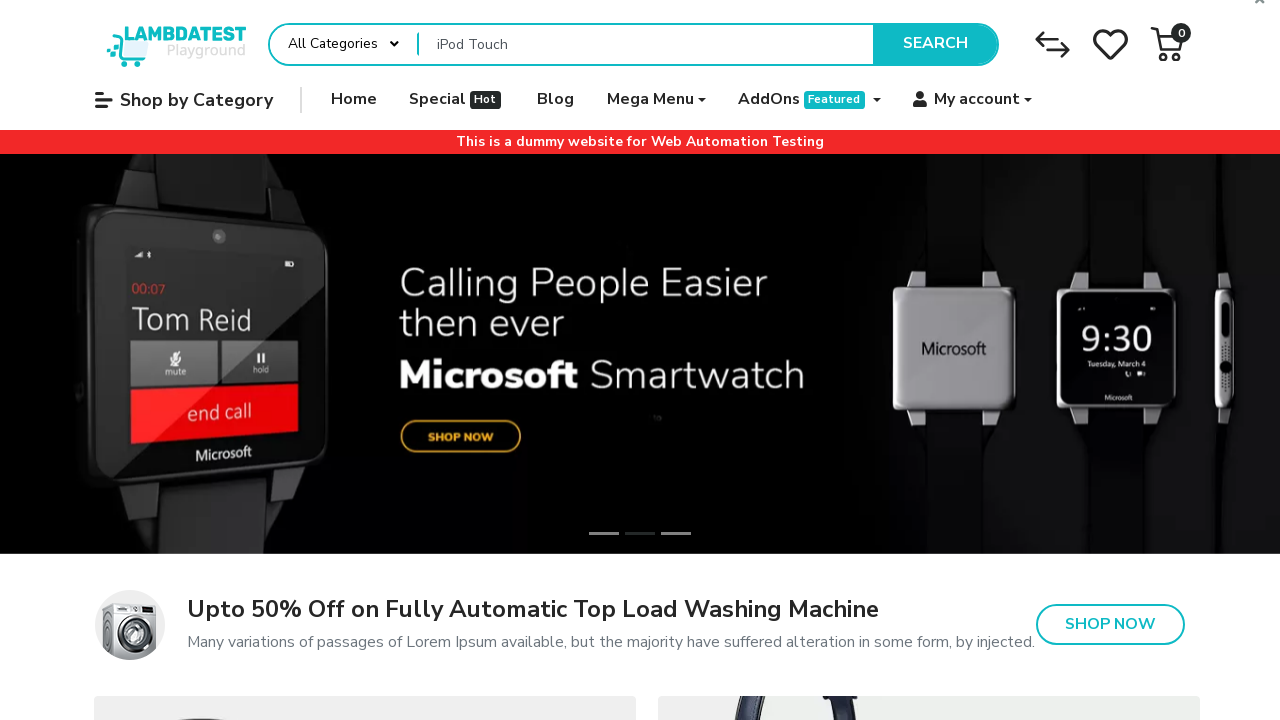

Clicked search button at (935, 44) on xpath=//button[text()='Search']
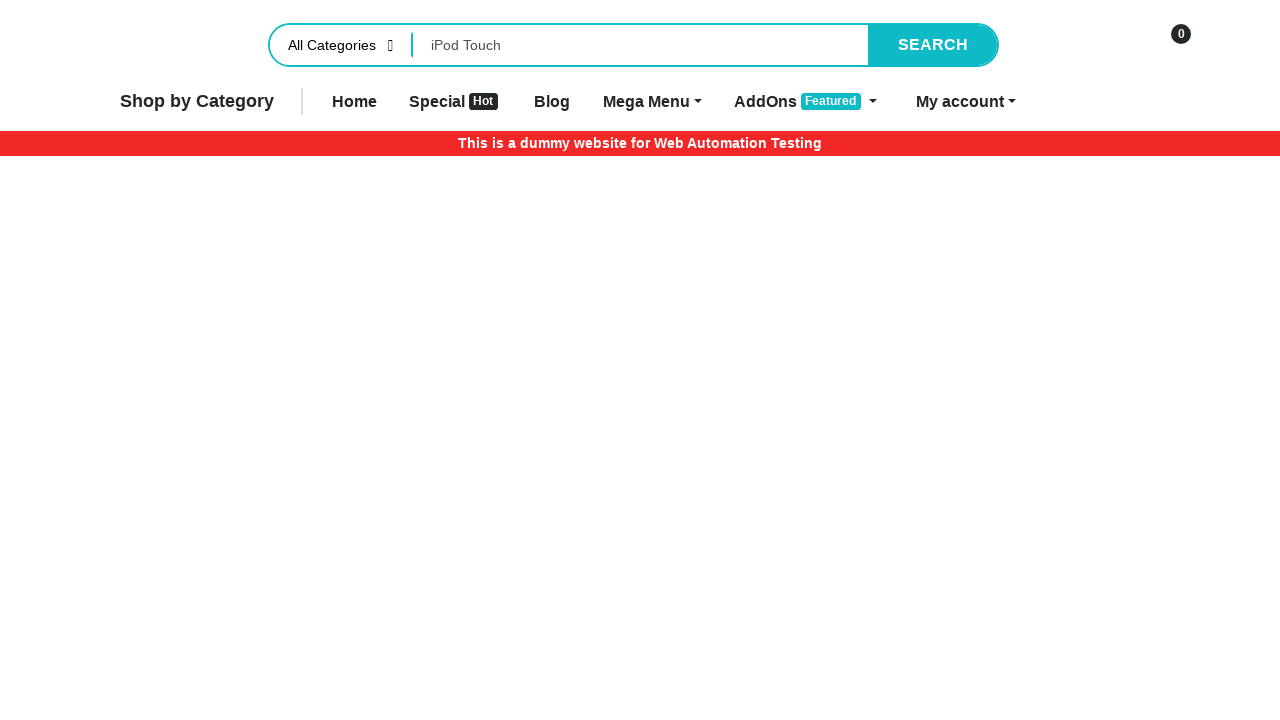

Search results loaded with product visible
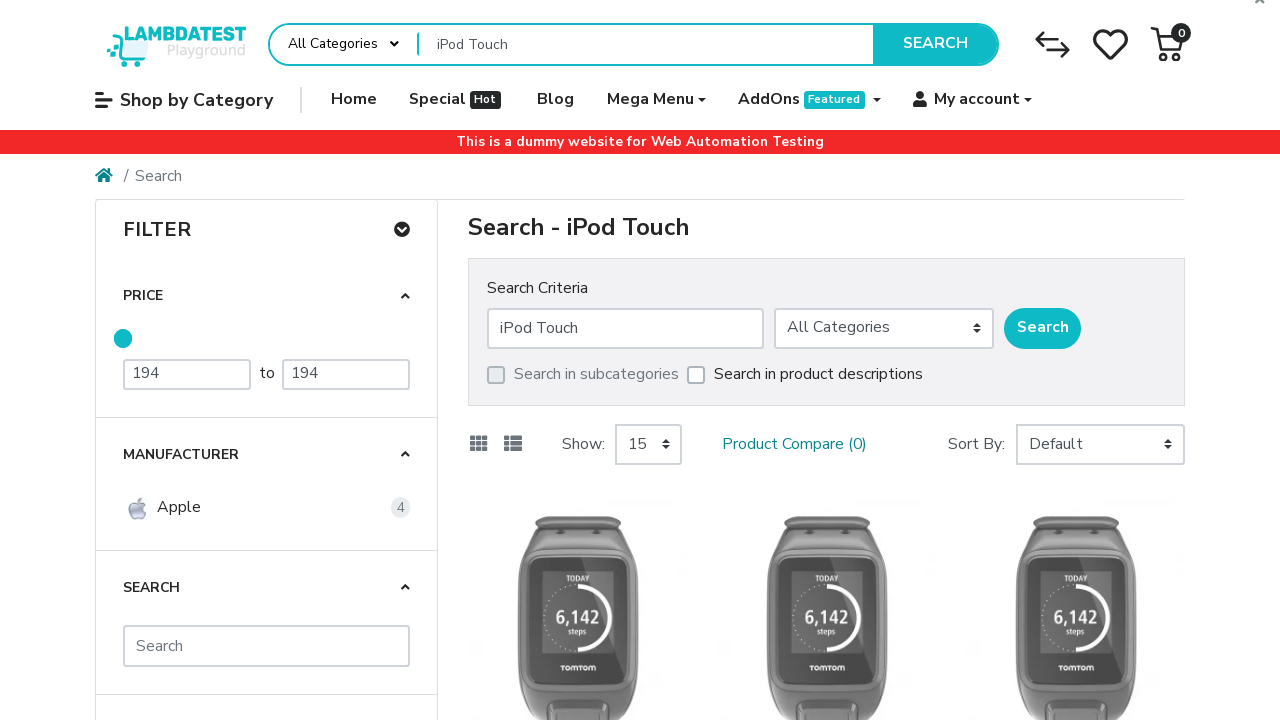

Hovered over product image to reveal quick view button at (578, 584) on //a[contains(@id, 'mz-product-grid-image-32')]
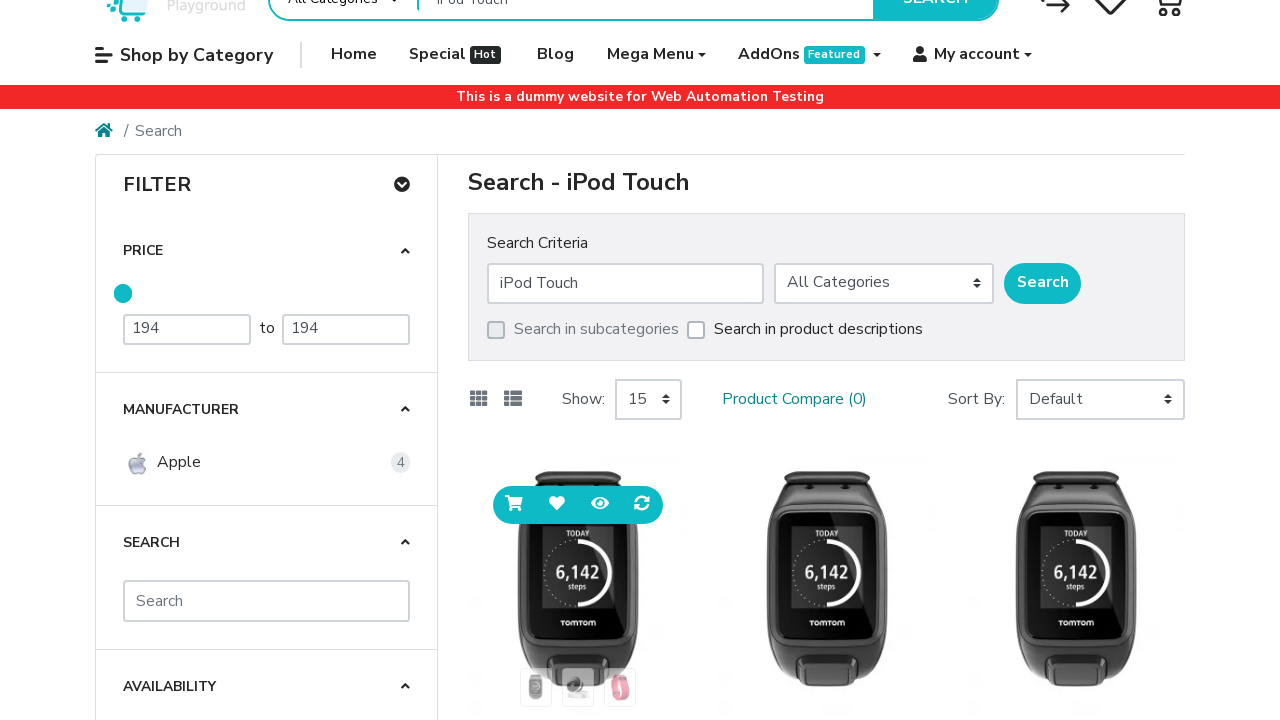

Clicked quick view button for product at (600, 360) on //button[contains(@class, 'quick-view-32')]
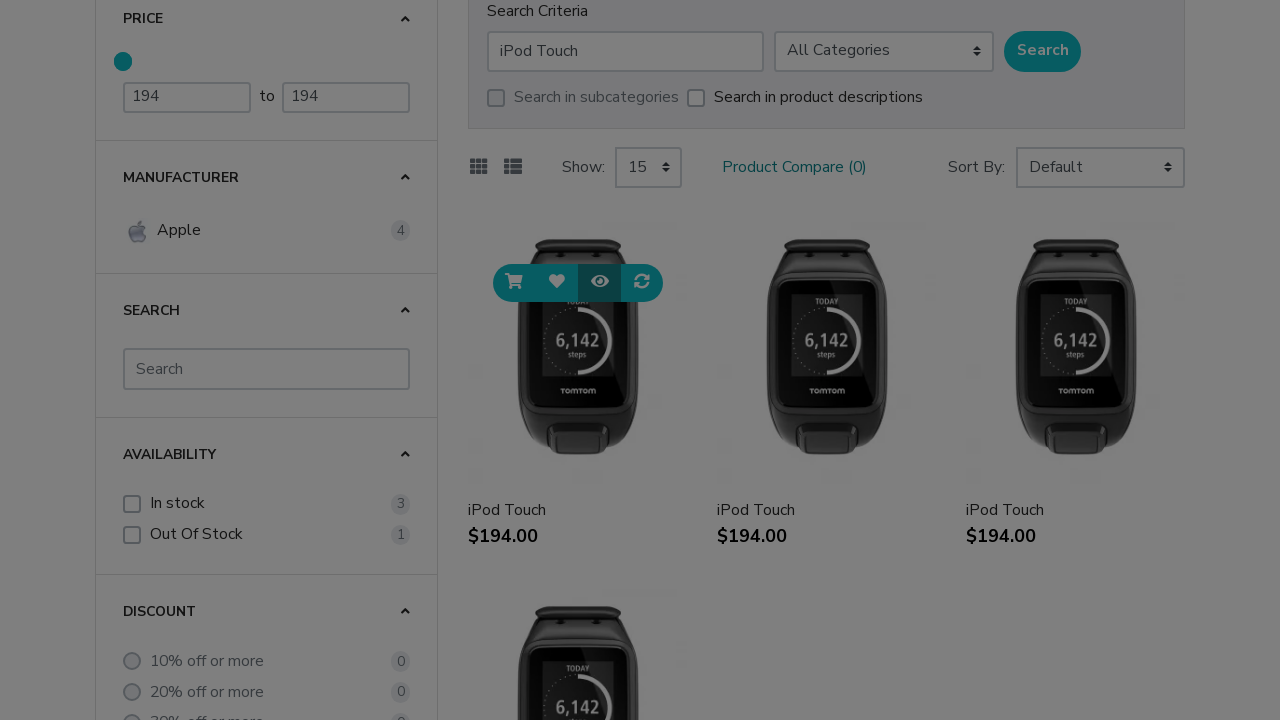

Quick view modal appeared
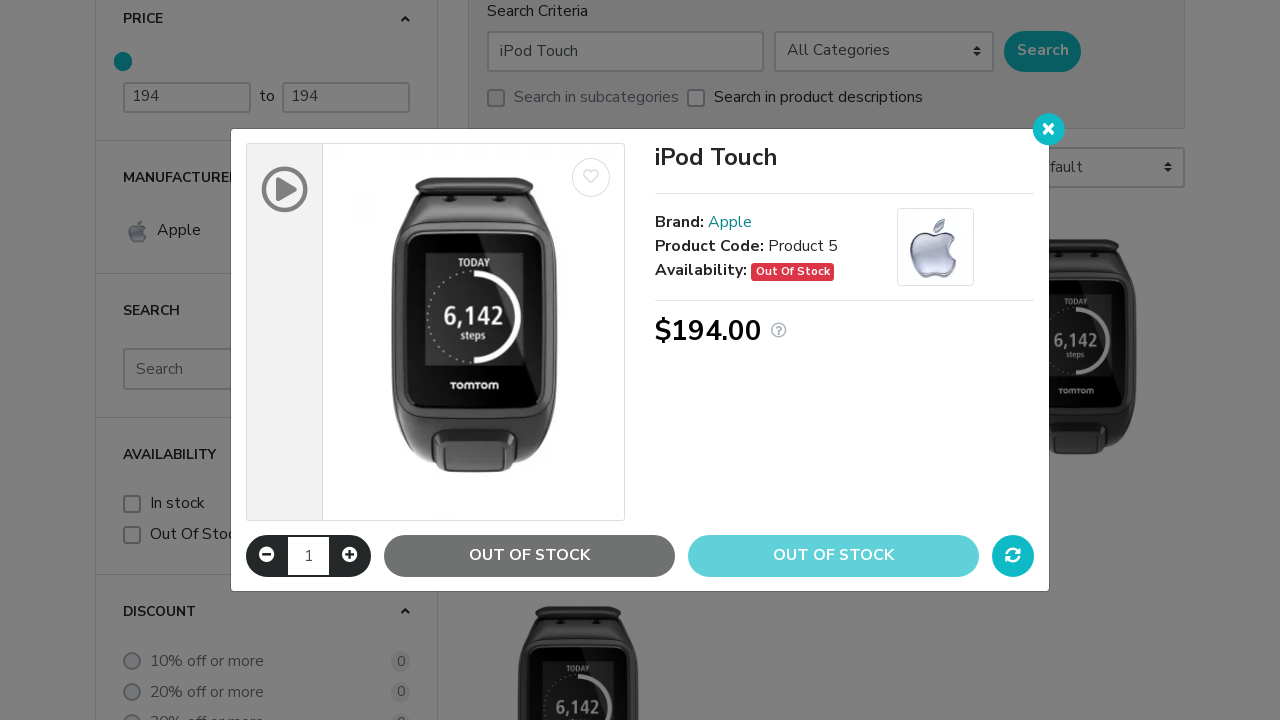

Verified product title matches 'iPod Touch'
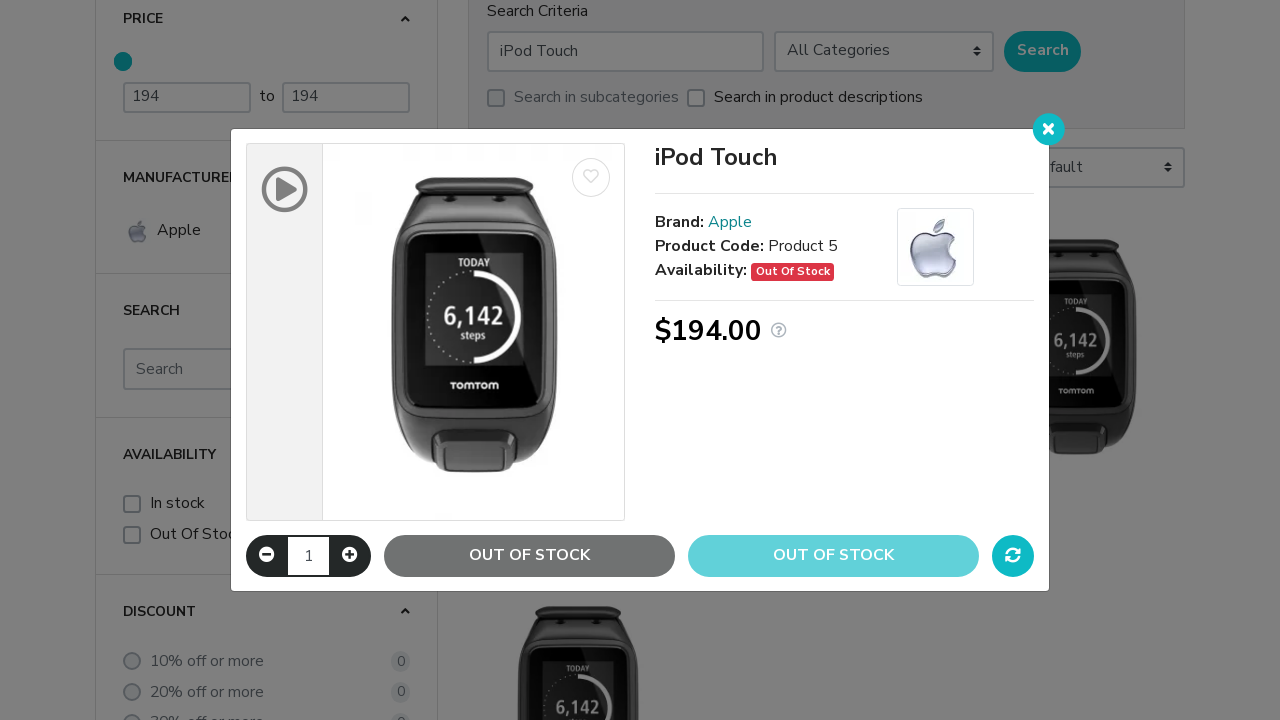

Verified product price matches '$194.00'
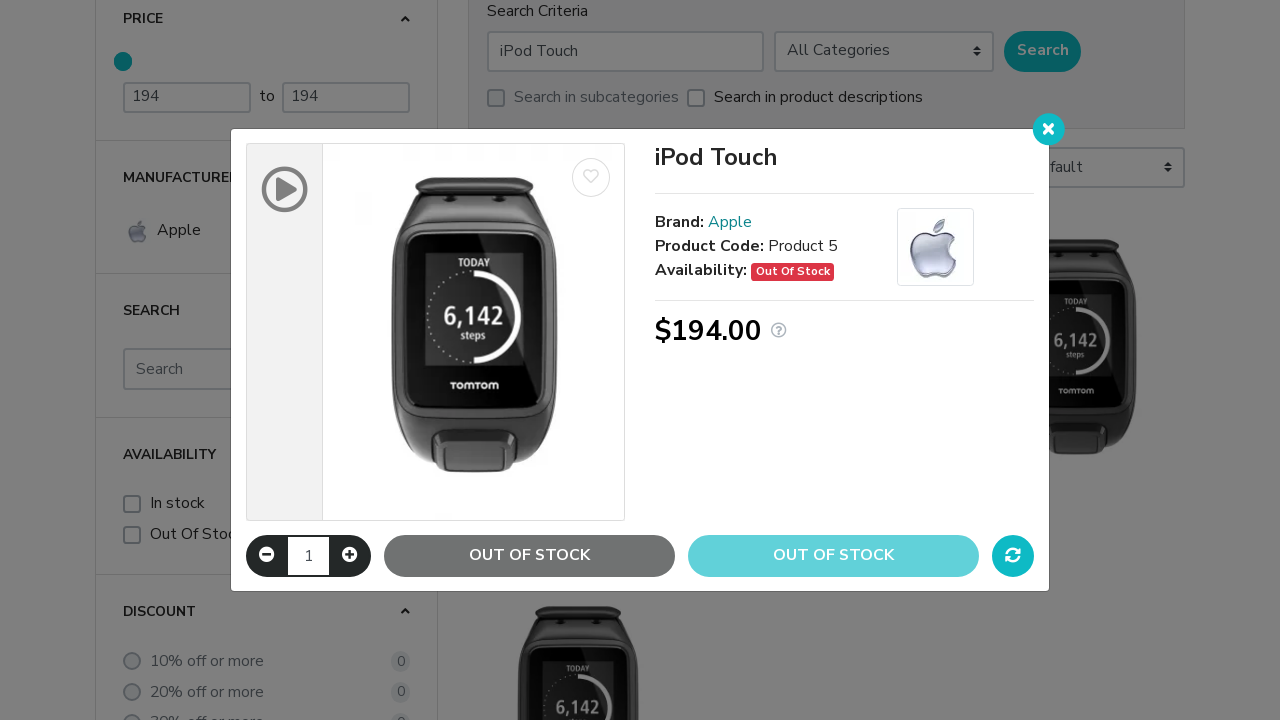

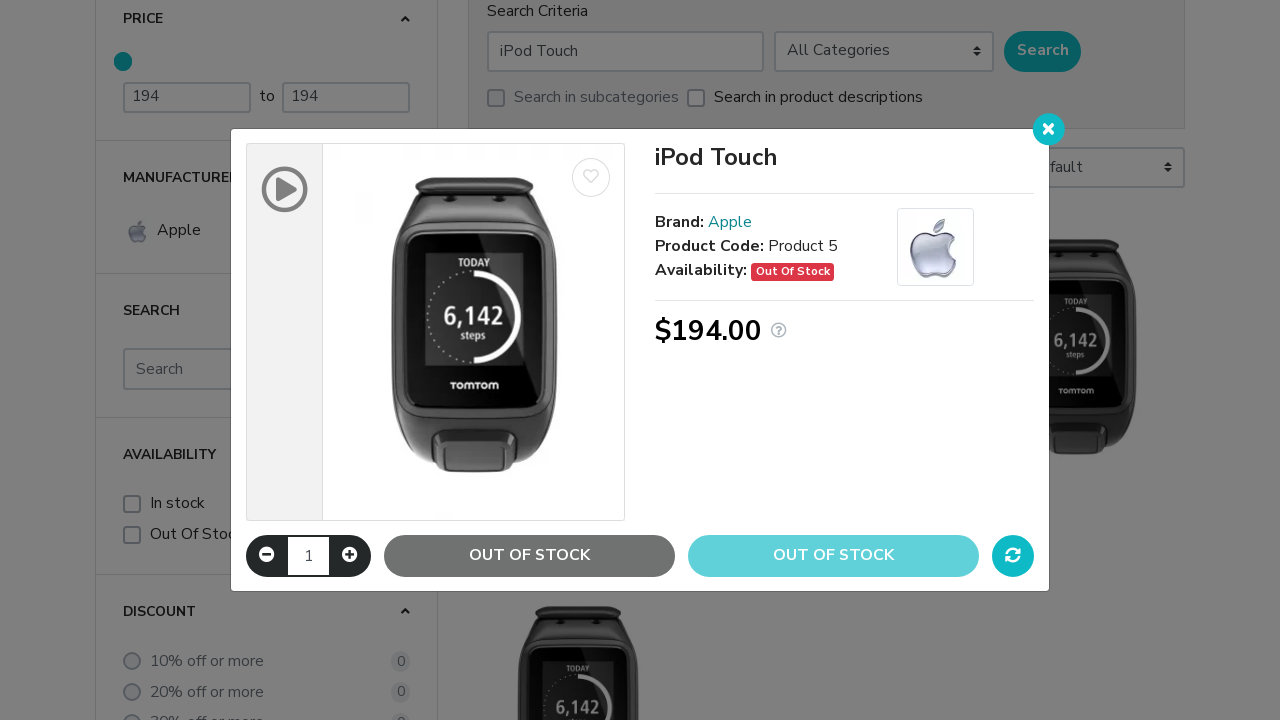